Tests dropdown interaction on the Selenium web form by locating a select element and retrieving its options

Starting URL: https://www.selenium.dev/selenium/web/web-form.html

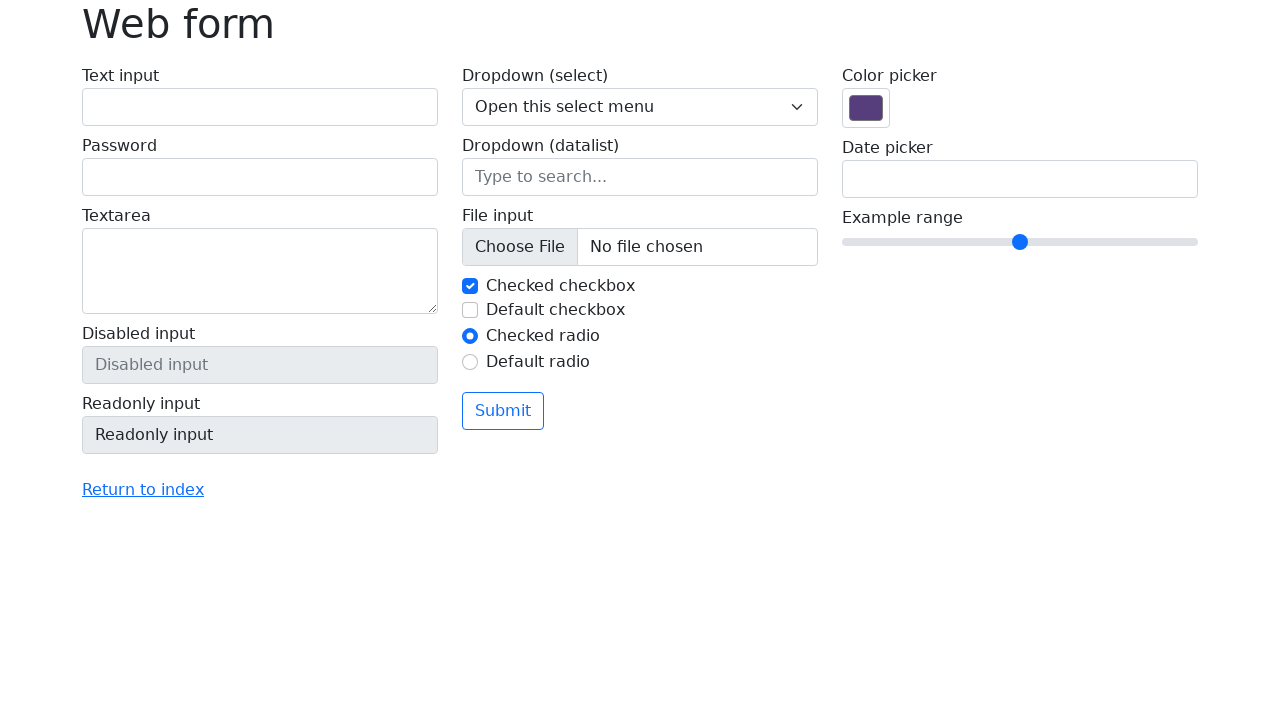

Waited for dropdown select element to be available
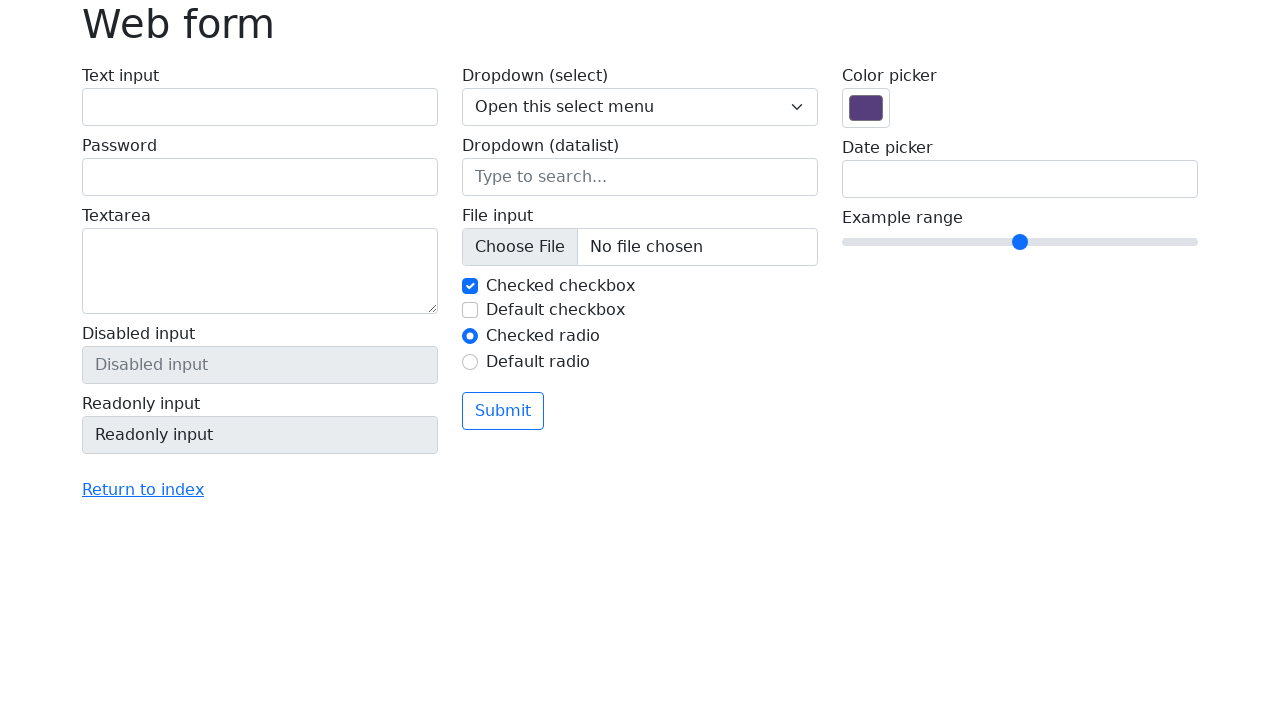

Selected option 'Two' (value='2') from dropdown on select[name='my-select']
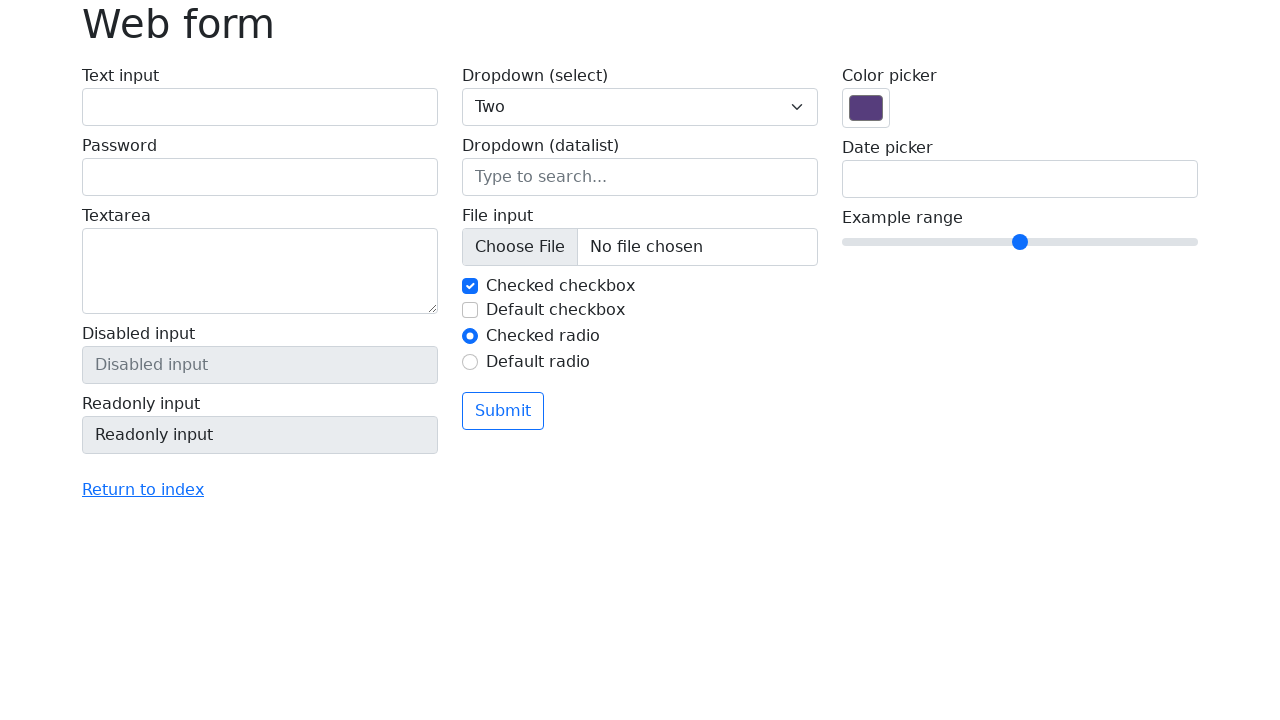

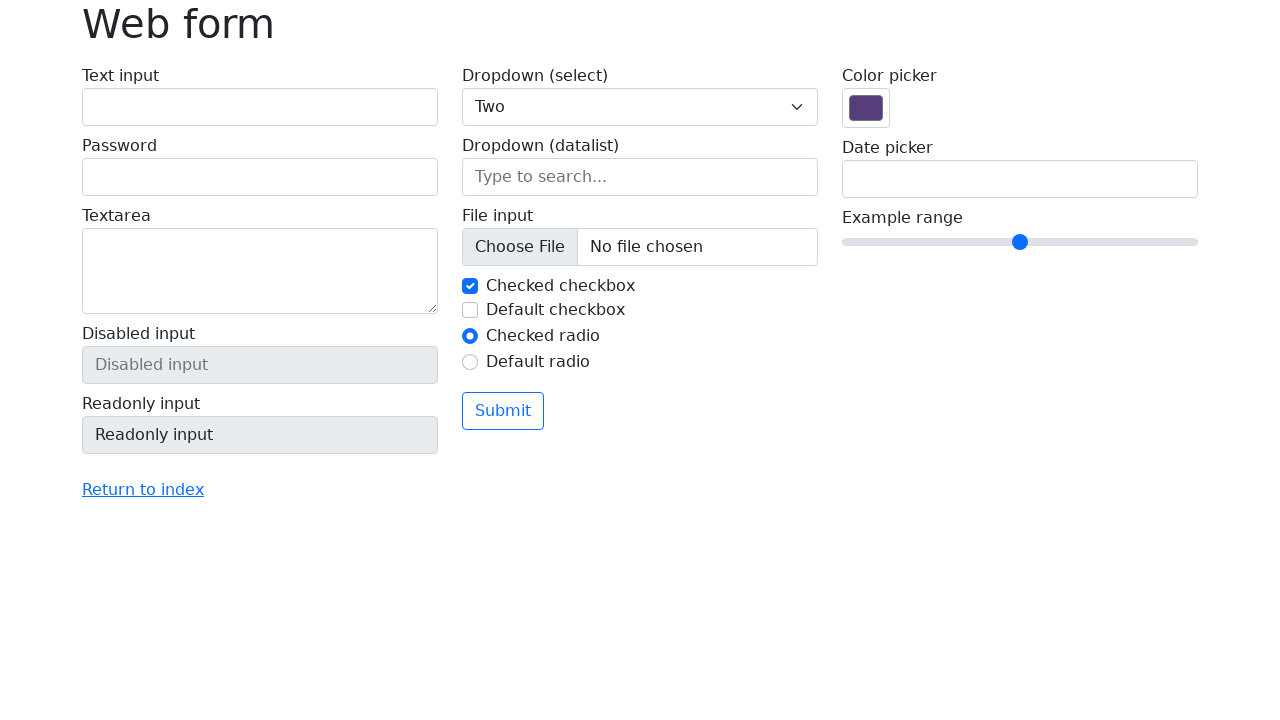